Tests page load delay functionality by navigating to the Load Delay page and clicking a button that appears after a delay

Starting URL: http://uitestingplayground.com/

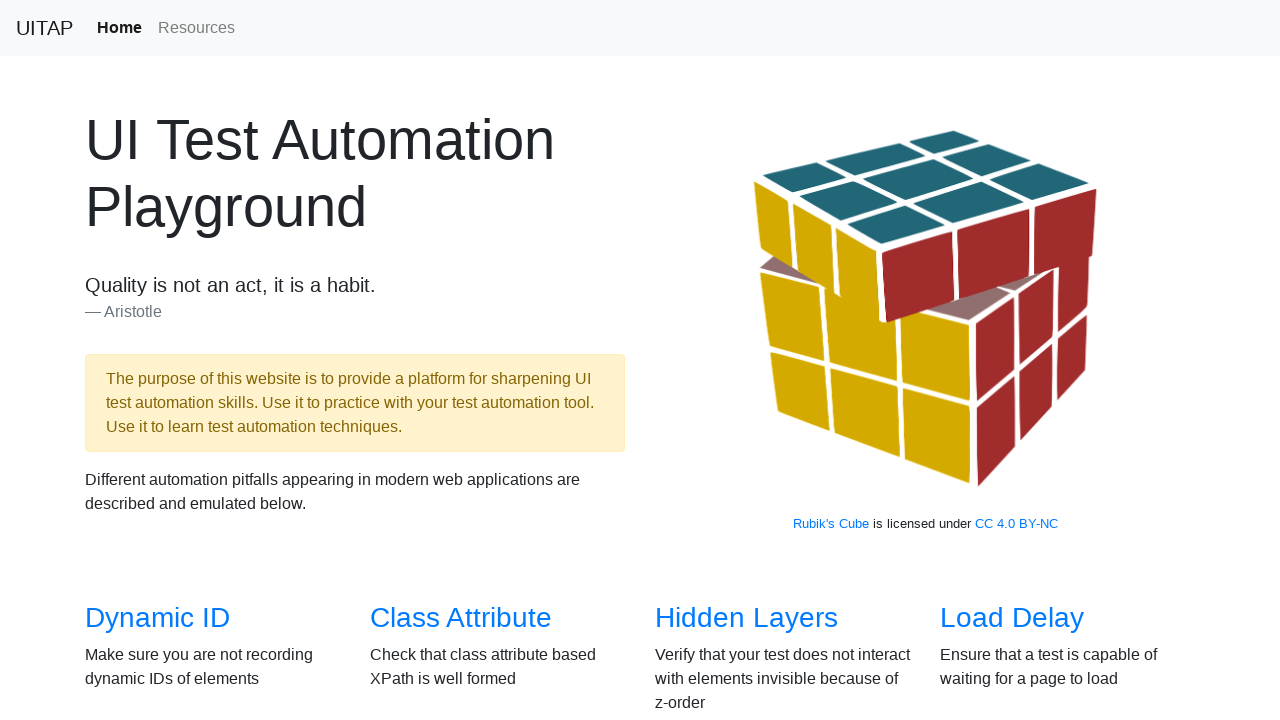

Clicked on the Load Delay link at (1012, 618) on a:text('Load Delay')
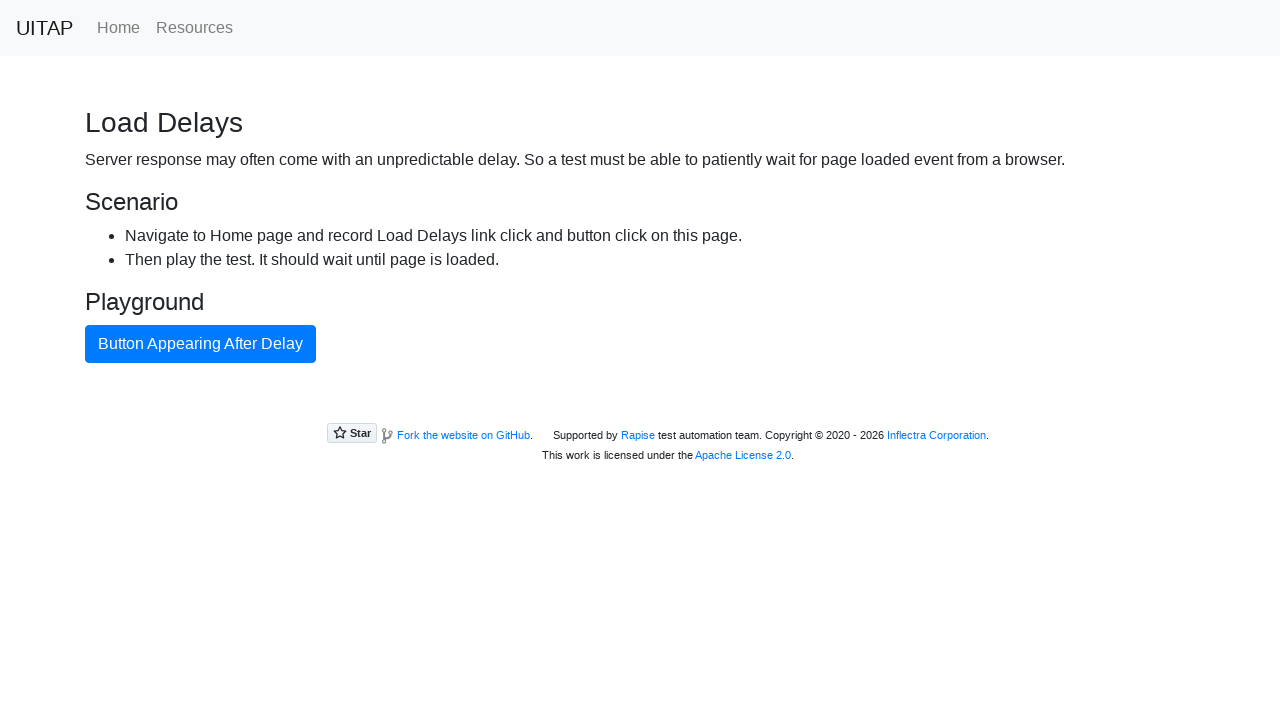

Clicked the primary button after page load delay at (200, 344) on button.btn.btn-primary
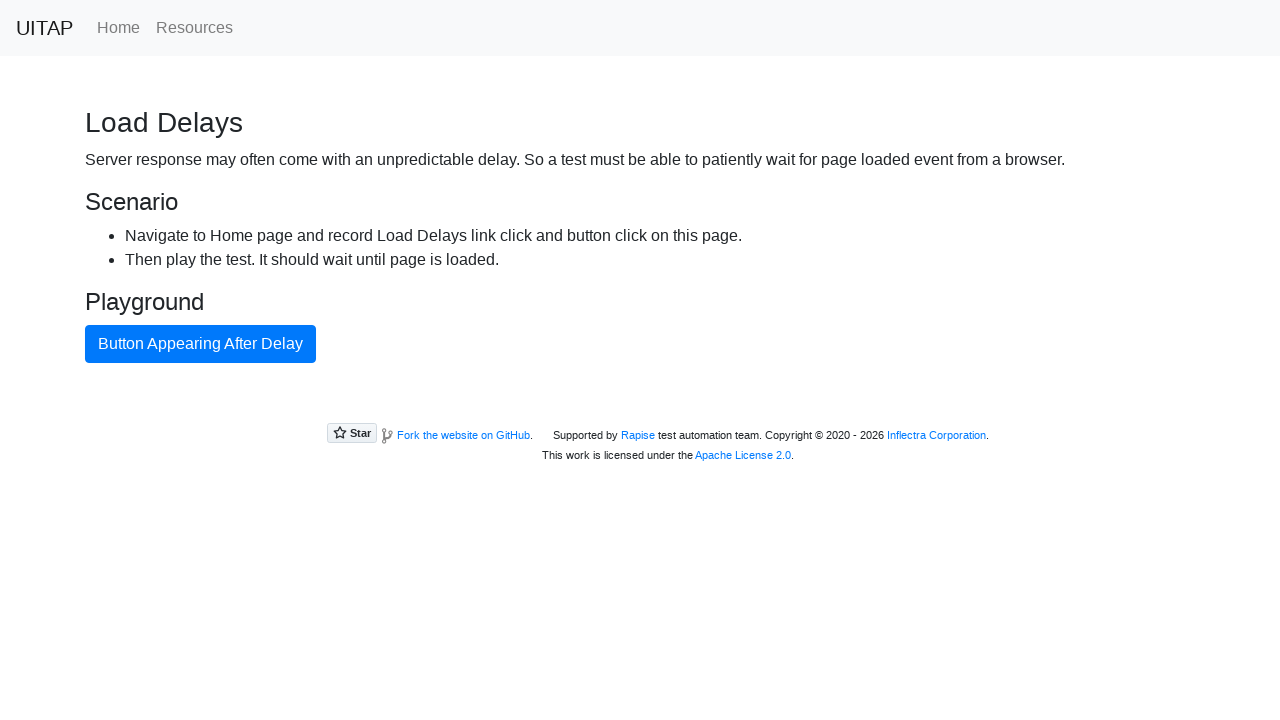

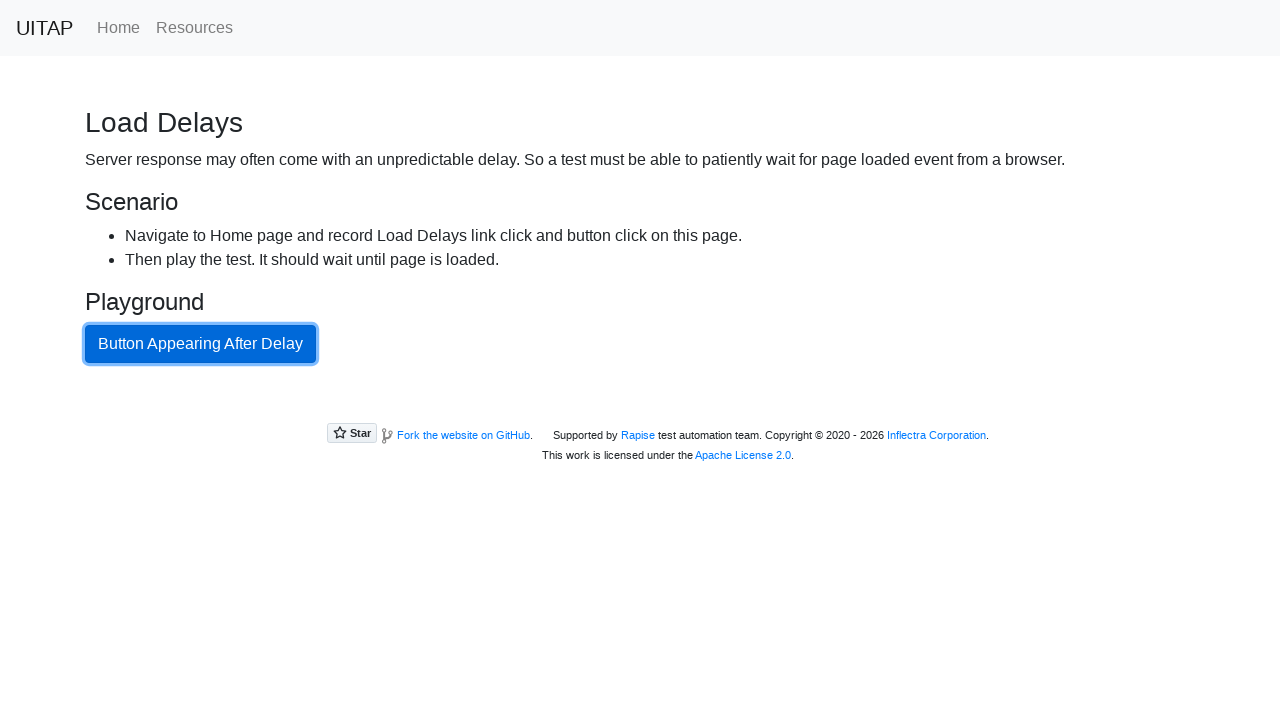